Simple test that navigates to a test automation website. This is a basic Selenium introductory script that only opens the browser and navigates to the URL.

Starting URL: https://testotomasyonu.com

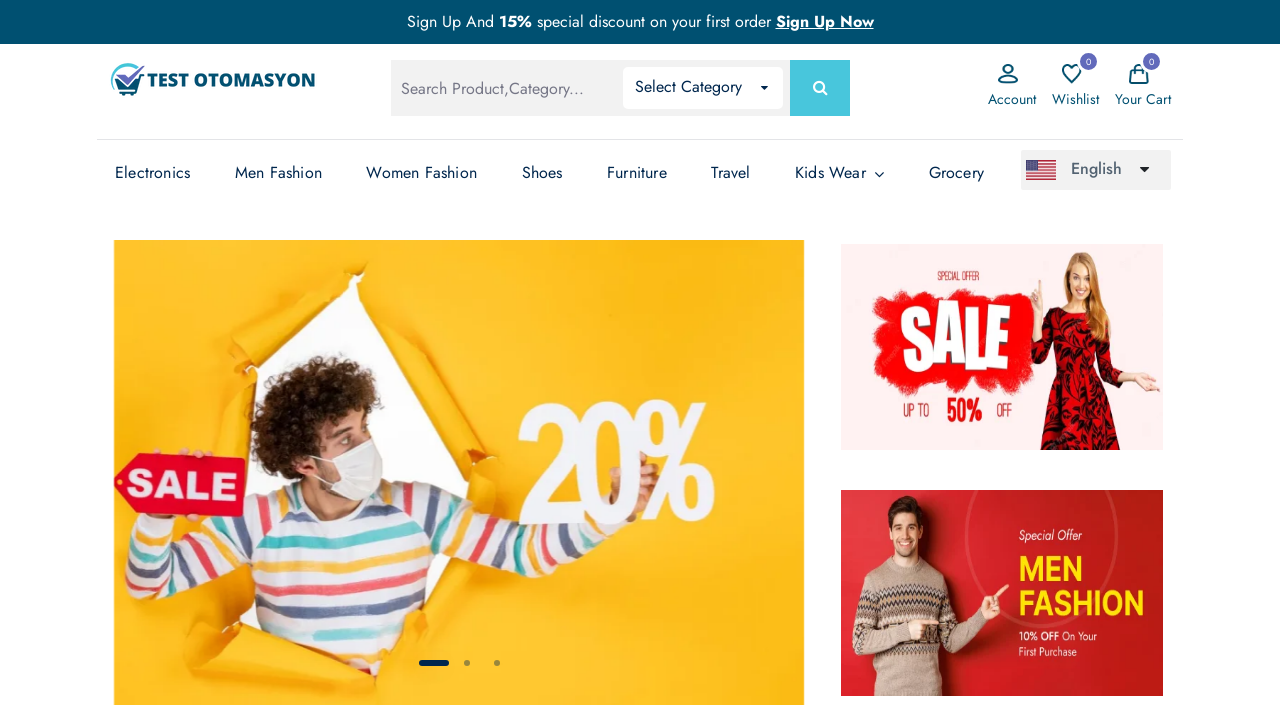

Waited for page to reach domcontentloaded state
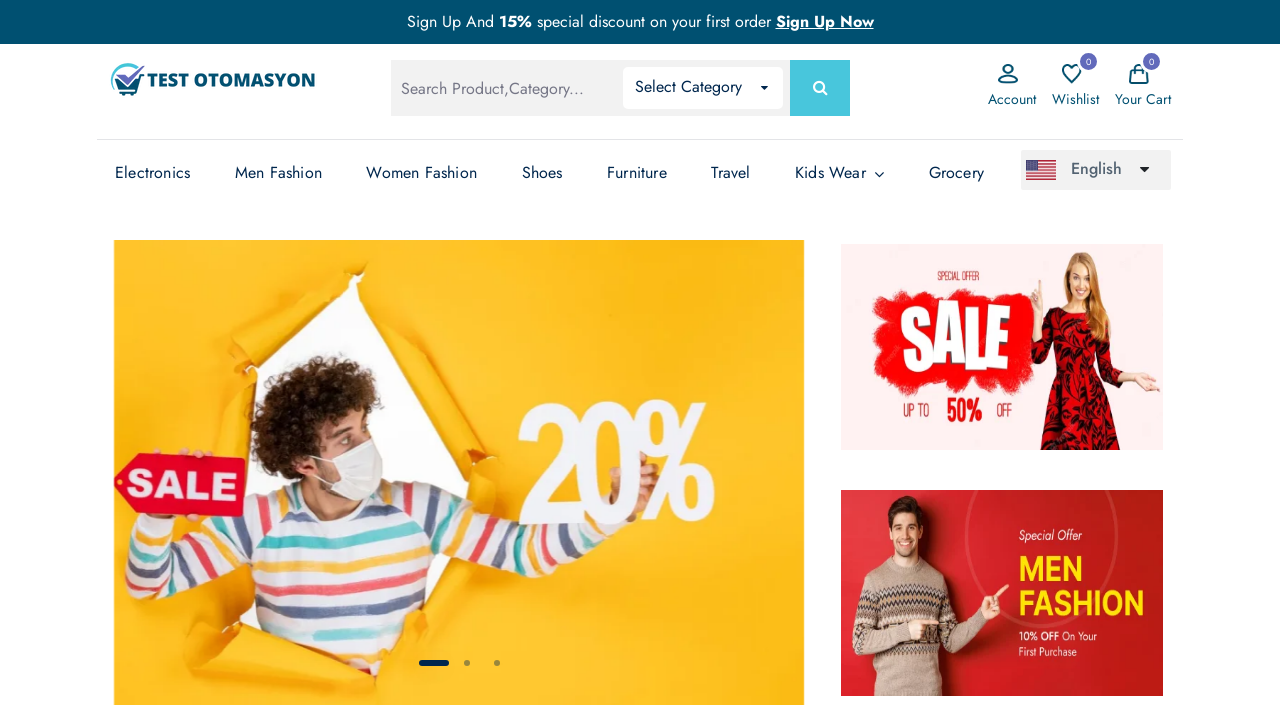

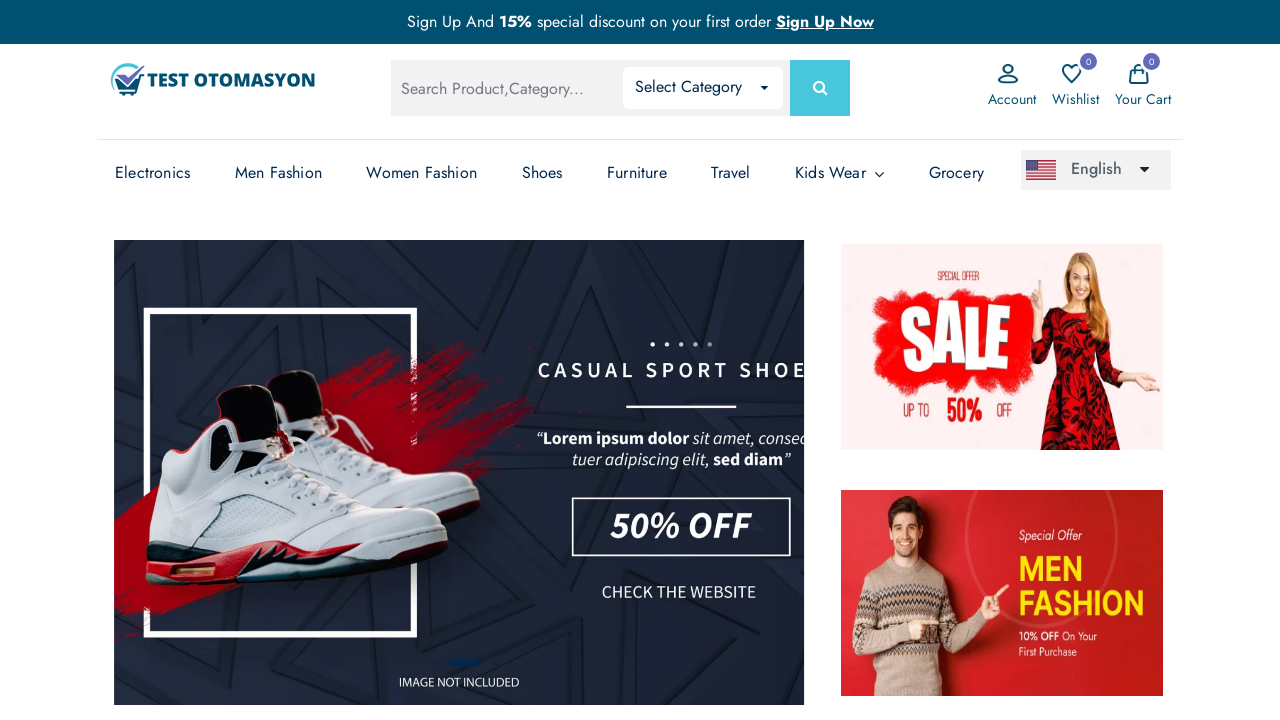